Navigates to the OrangeHRM demo login page and verifies that the username input field is present and visible on the page.

Starting URL: https://opensource-demo.orangehrmlive.com/web/index.php/auth/login

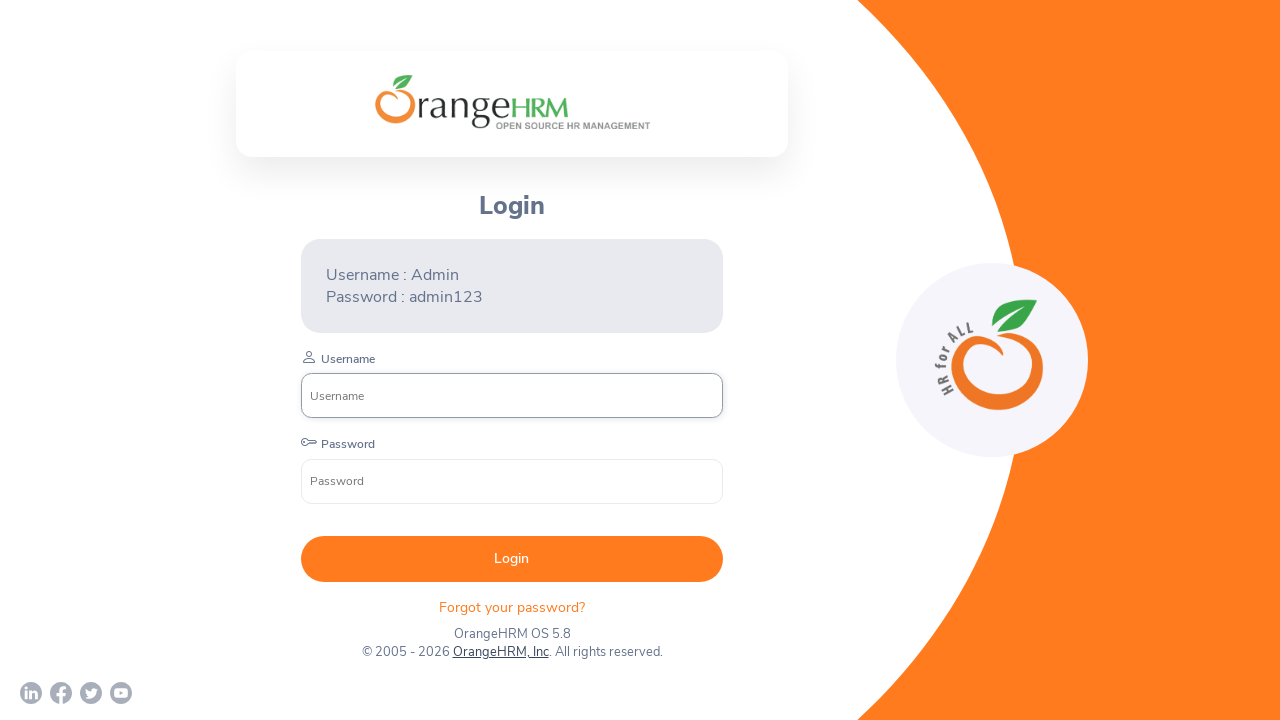

Navigated to OrangeHRM demo login page
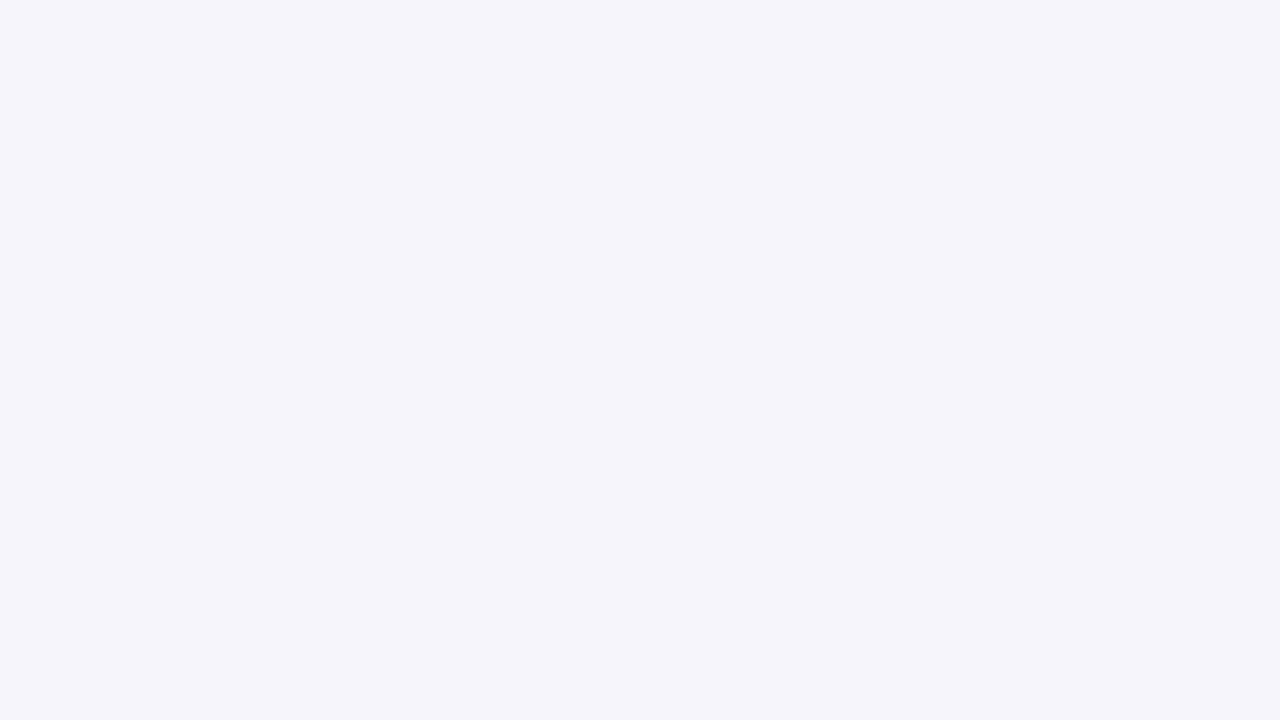

Username input field is visible on the page
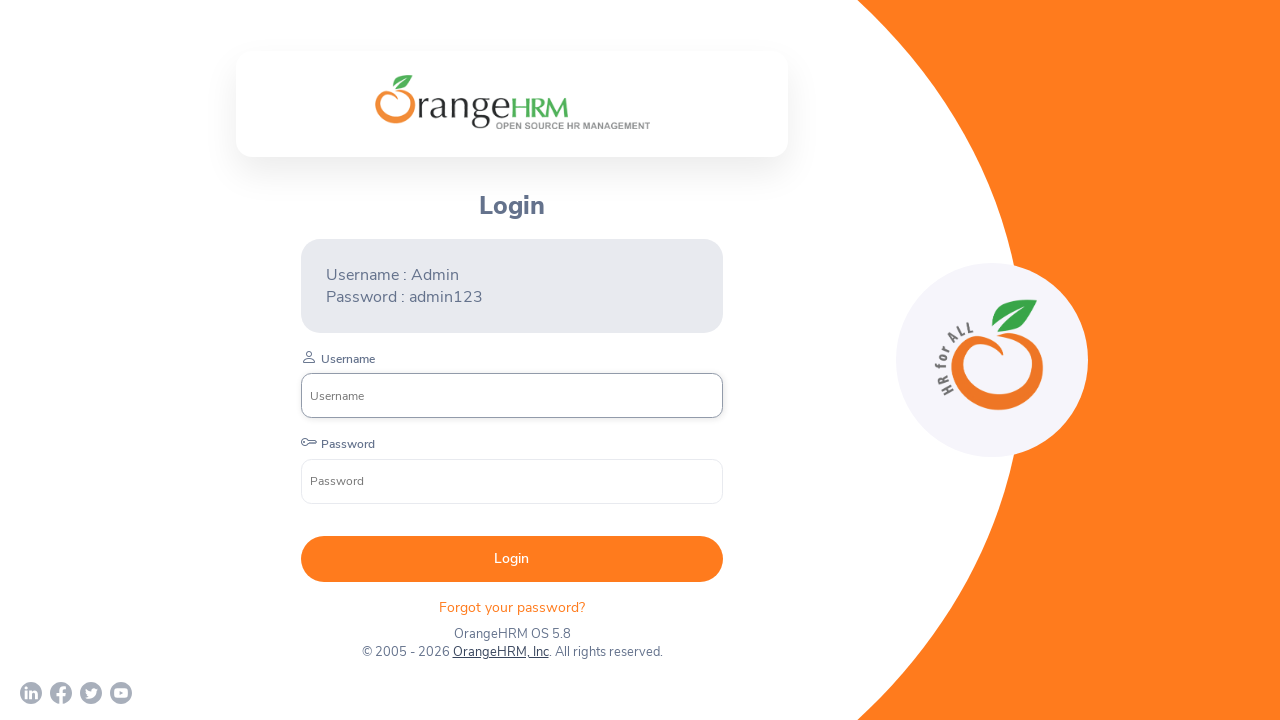

Located username input field element
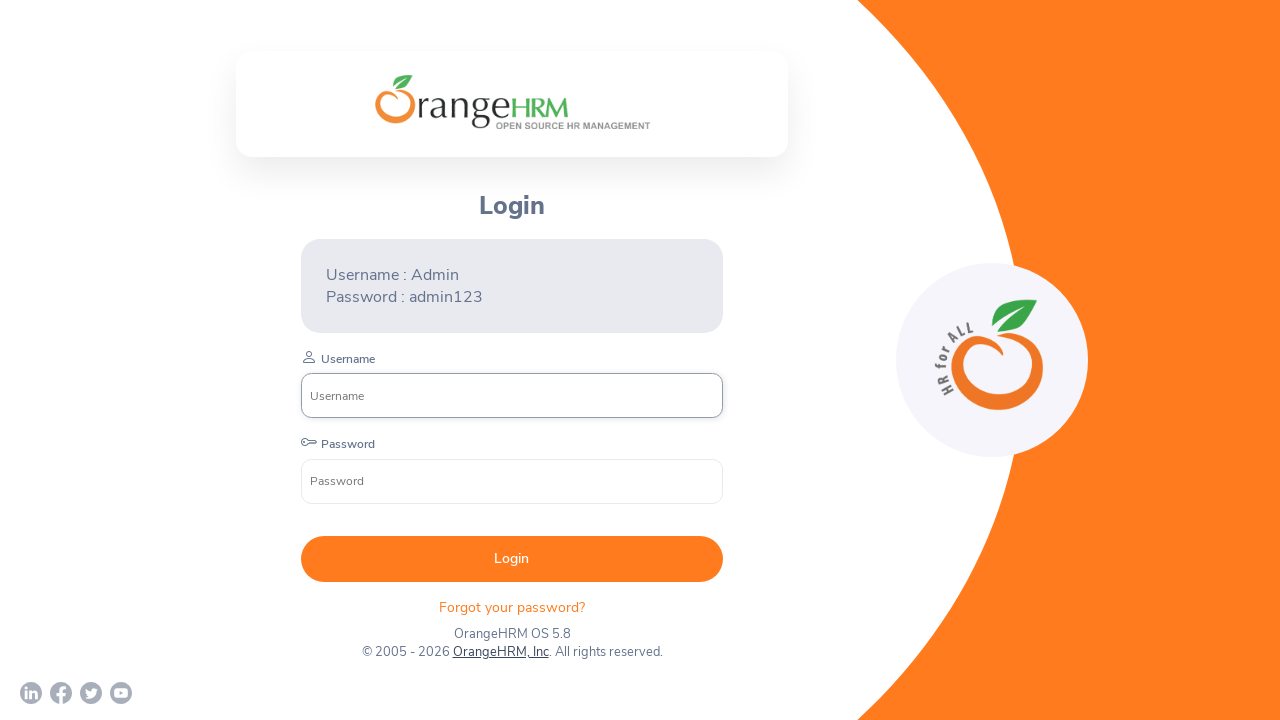

Confirmed username input field is visible and ready
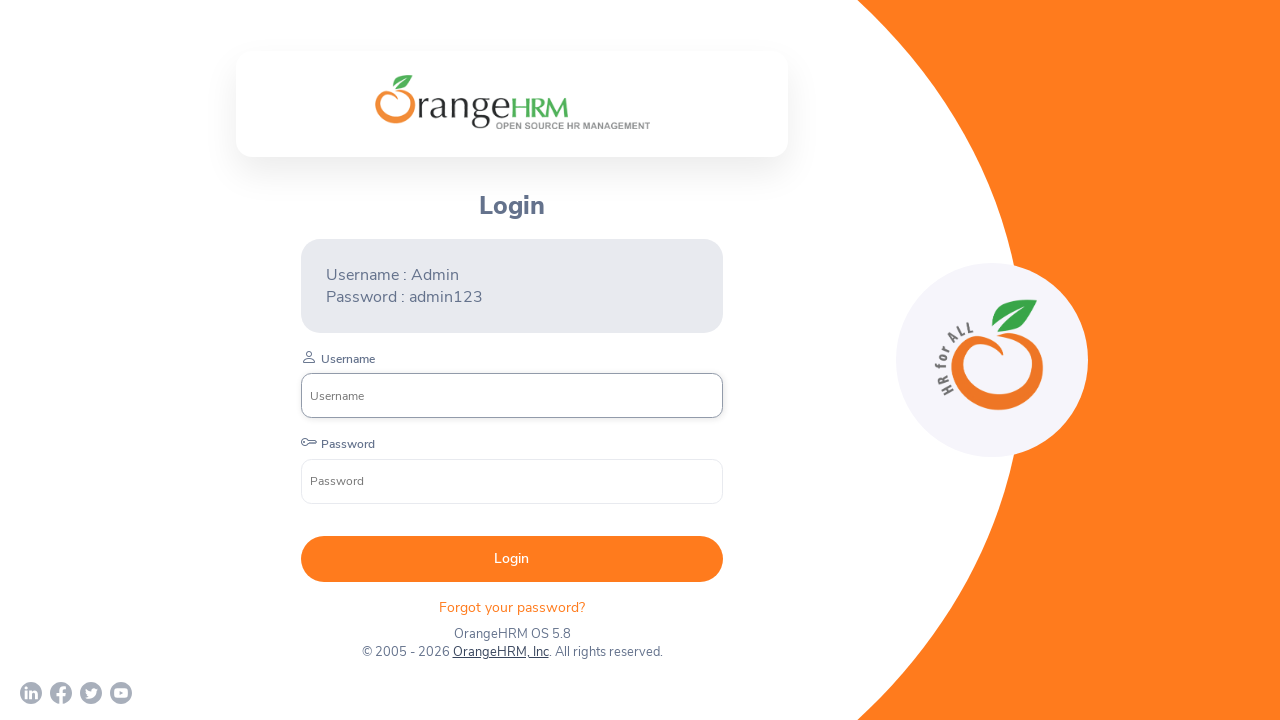

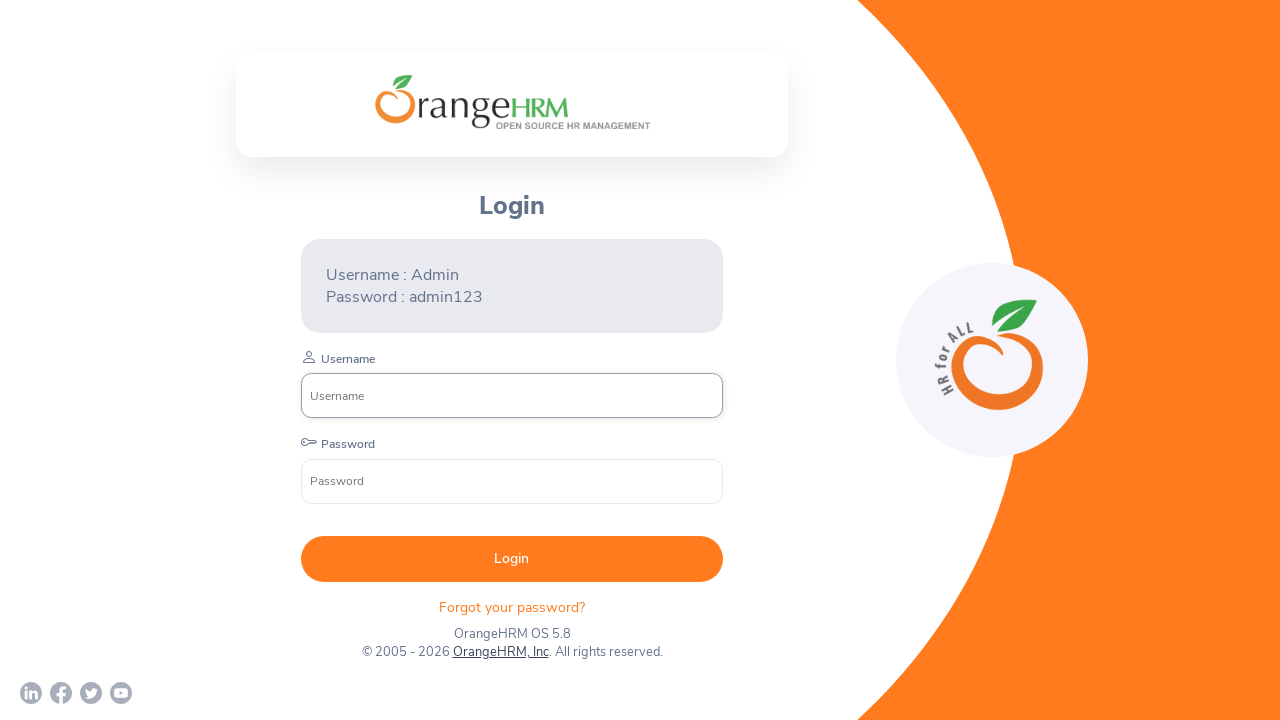